Tests the Playwright homepage by verifying the title contains "Playwright", checking that the "Get Started" link has the correct href attribute, clicking it, and verifying navigation to the intro page.

Starting URL: https://playwright.dev

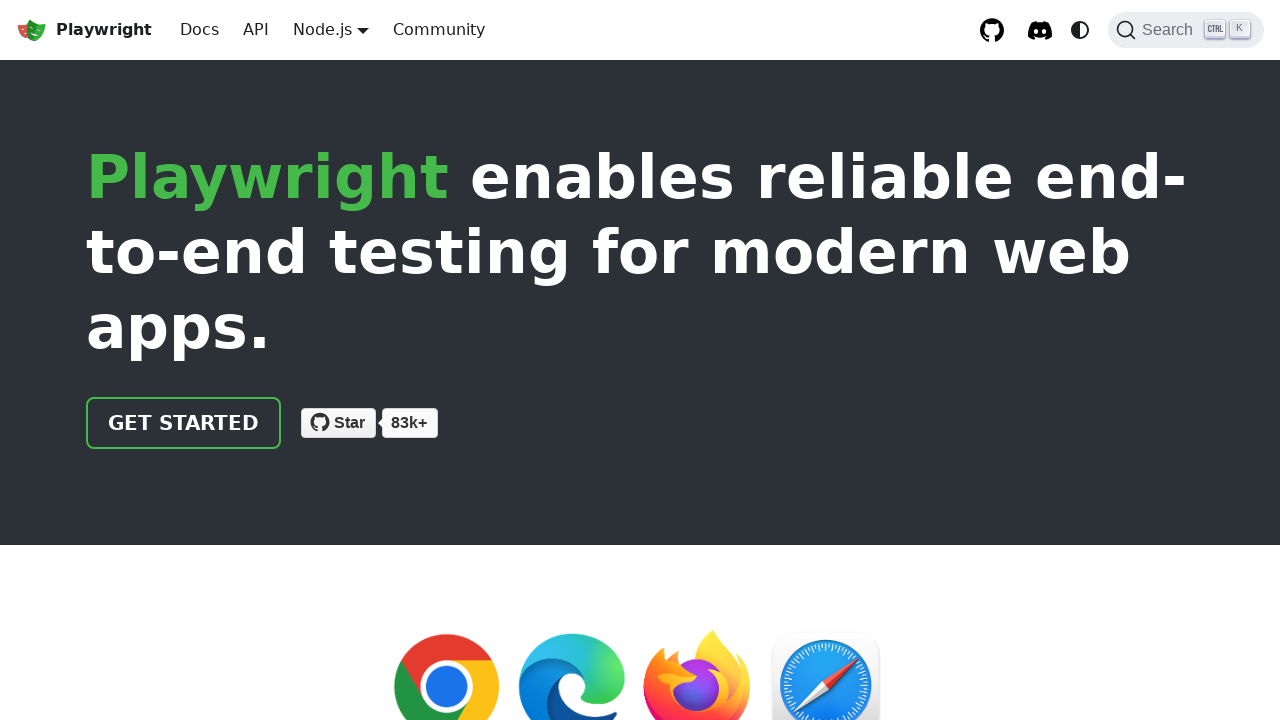

Verified page title contains 'Playwright'
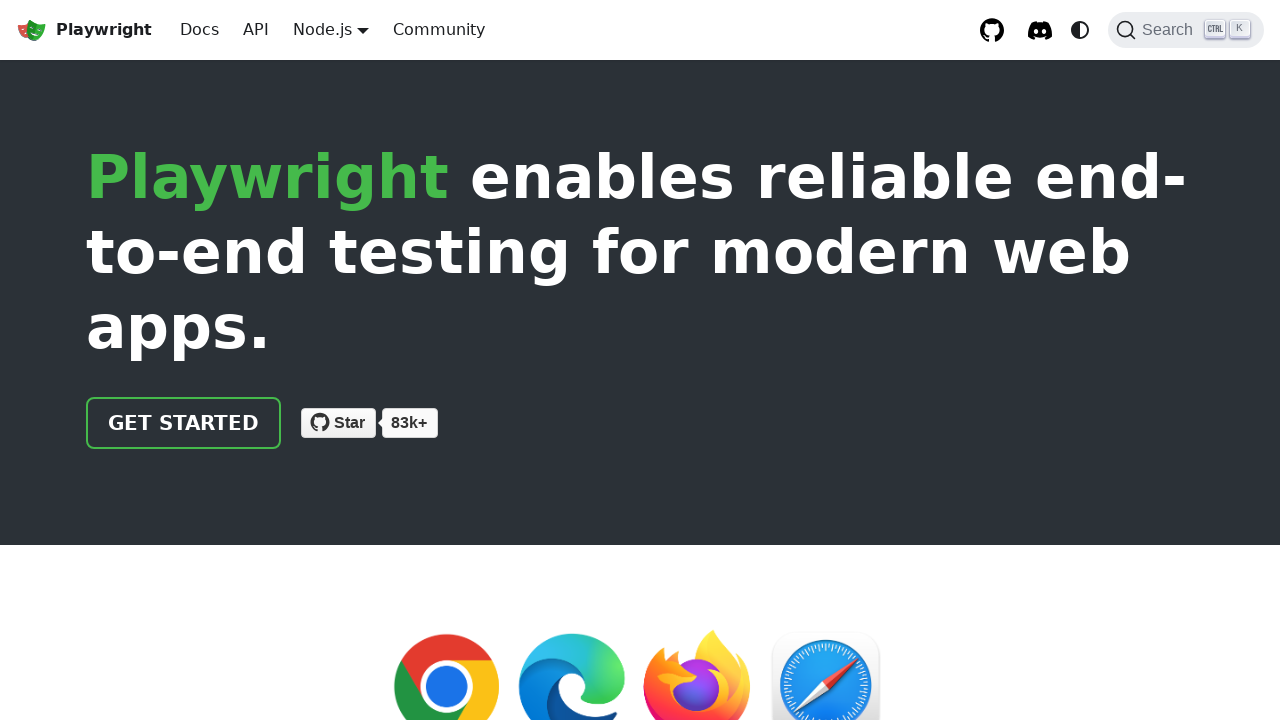

Located 'Get Started' link
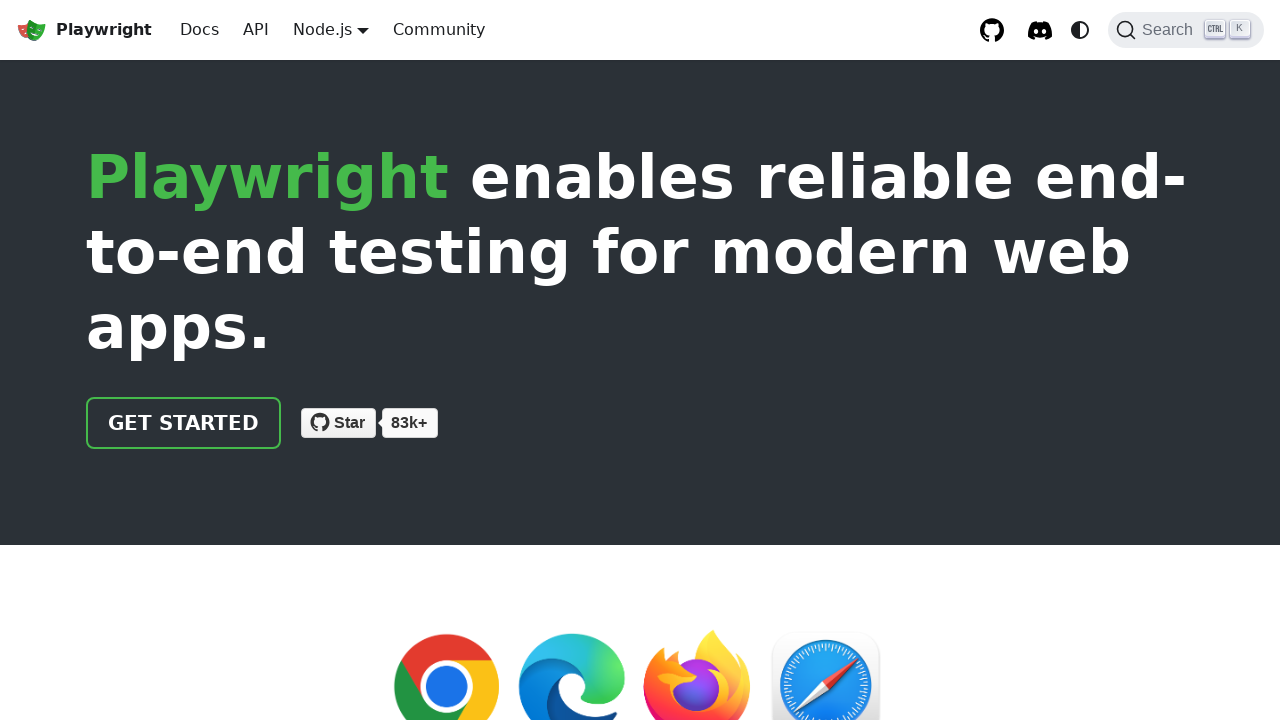

Verified 'Get Started' link href is '/docs/intro'
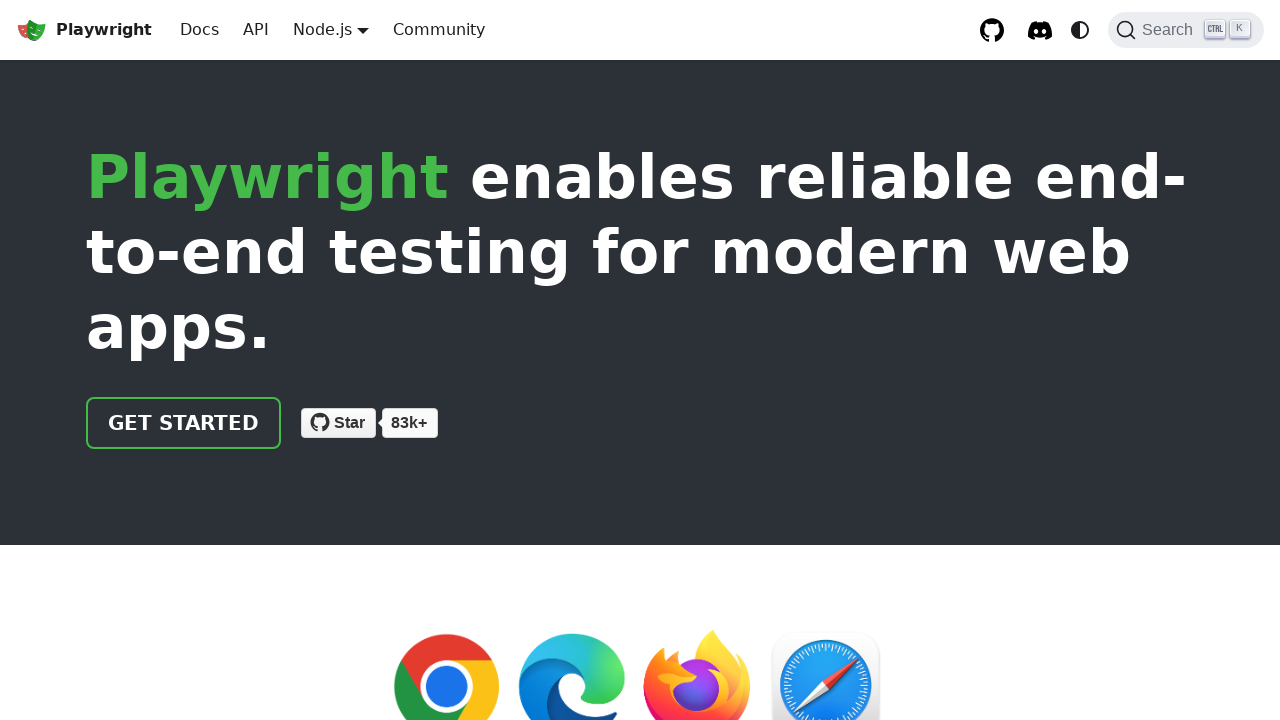

Clicked 'Get Started' link at (184, 423) on text=Get Started
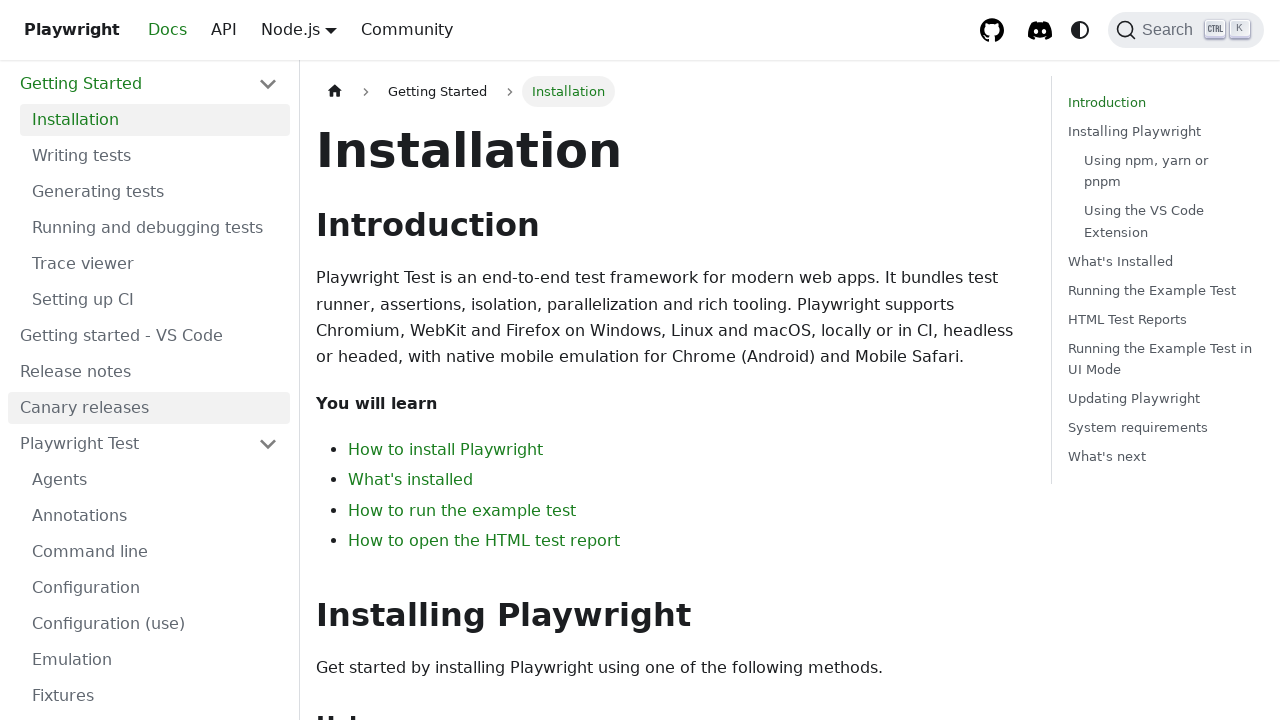

Navigated to intro page, URL contains 'intro'
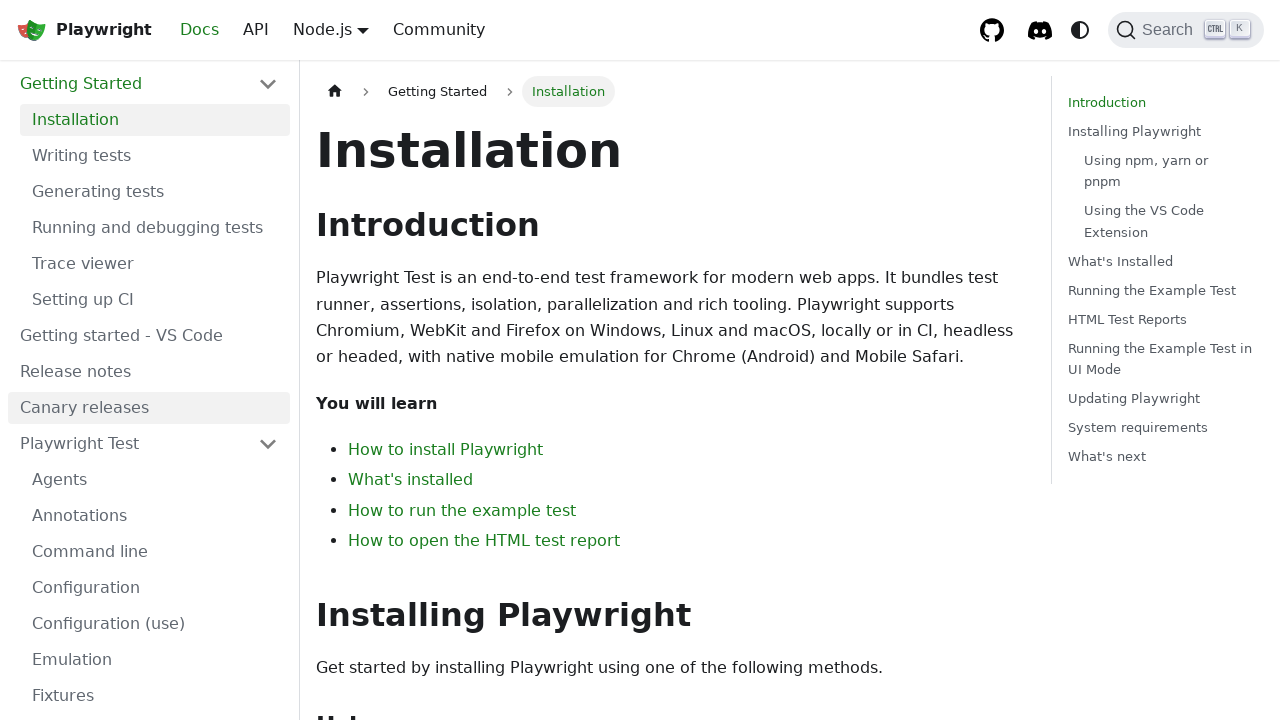

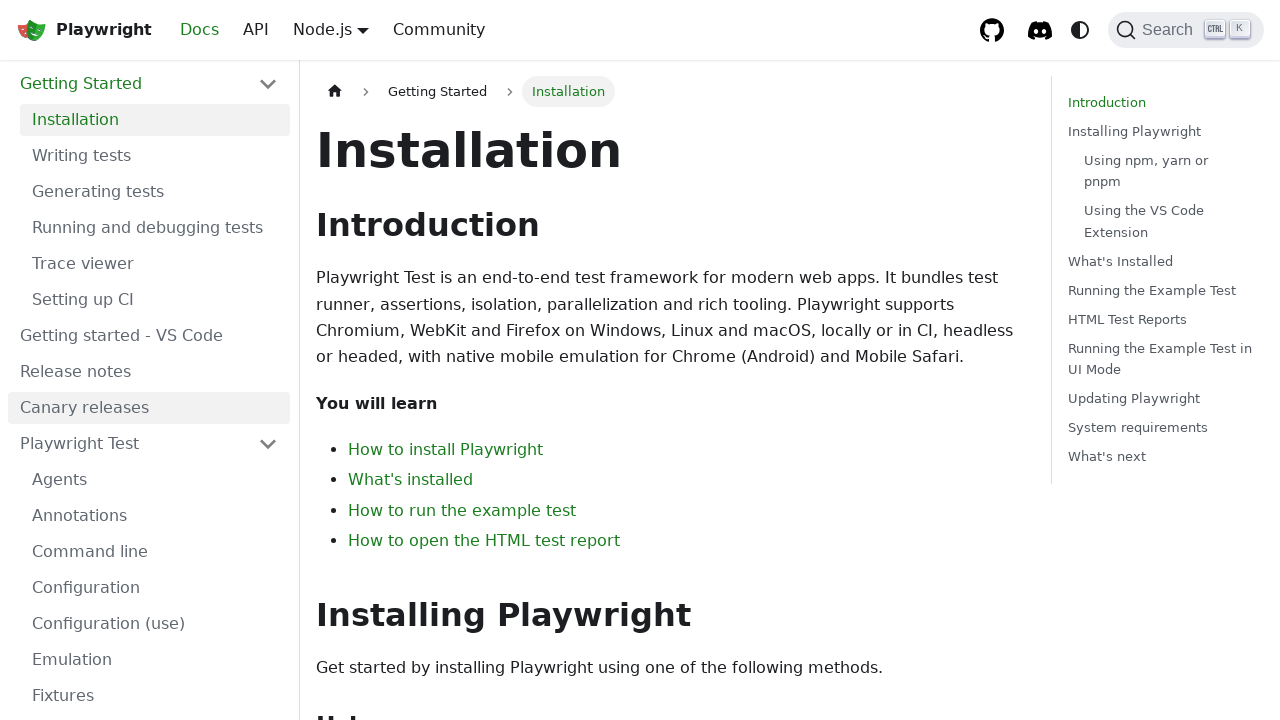